Navigates to Charlotte parking availability website and verifies that parking deck information is displayed

Starting URL: https://parkingavailability.charlotte.edu/

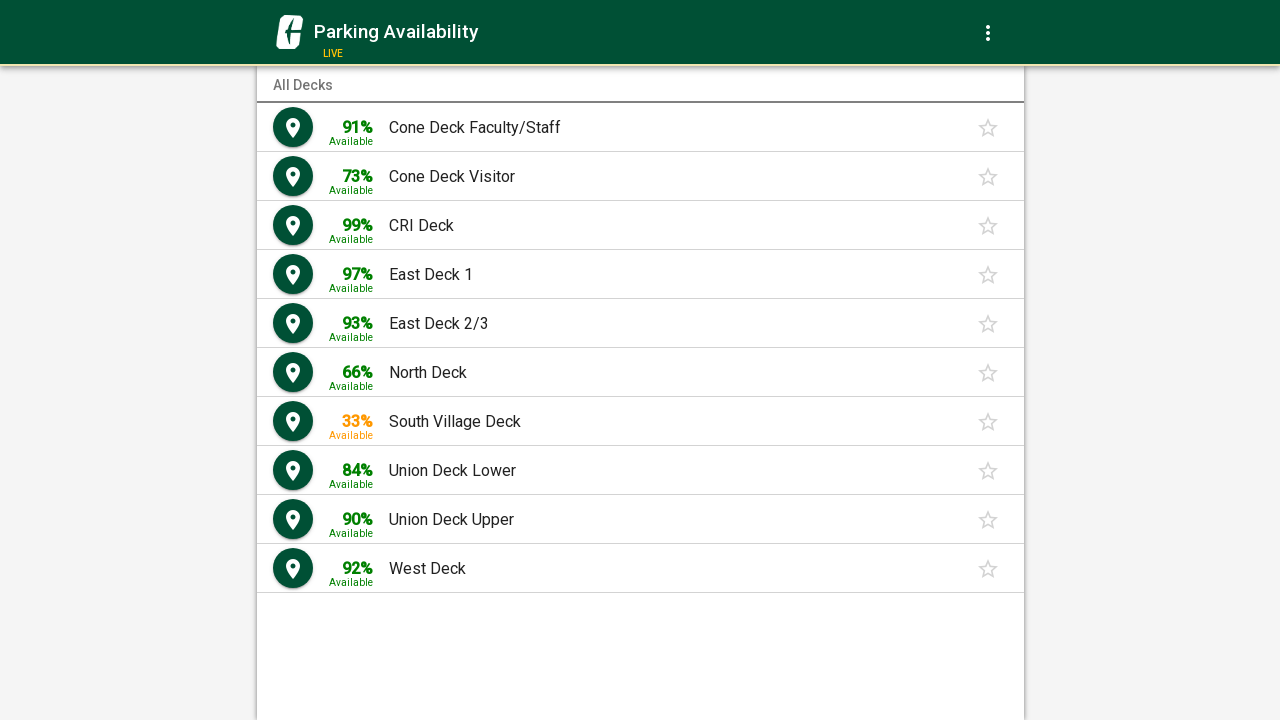

Navigated to Charlotte parking availability website
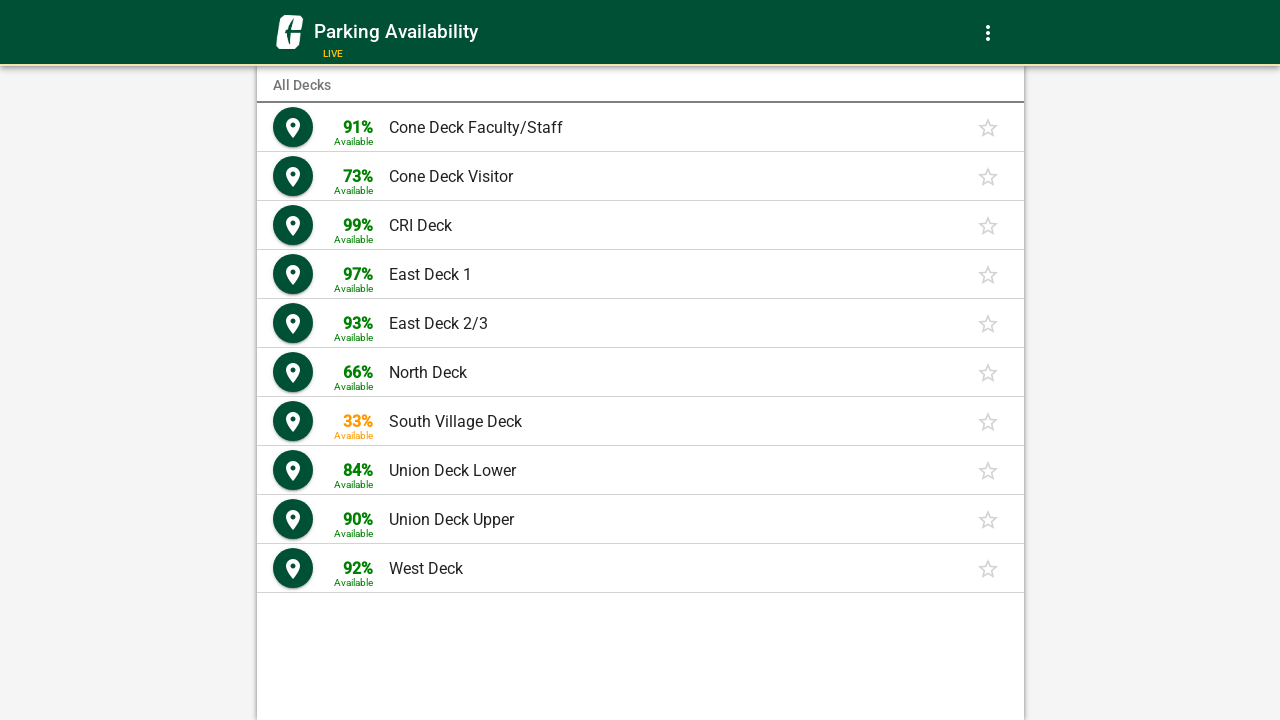

Parking deck items loaded
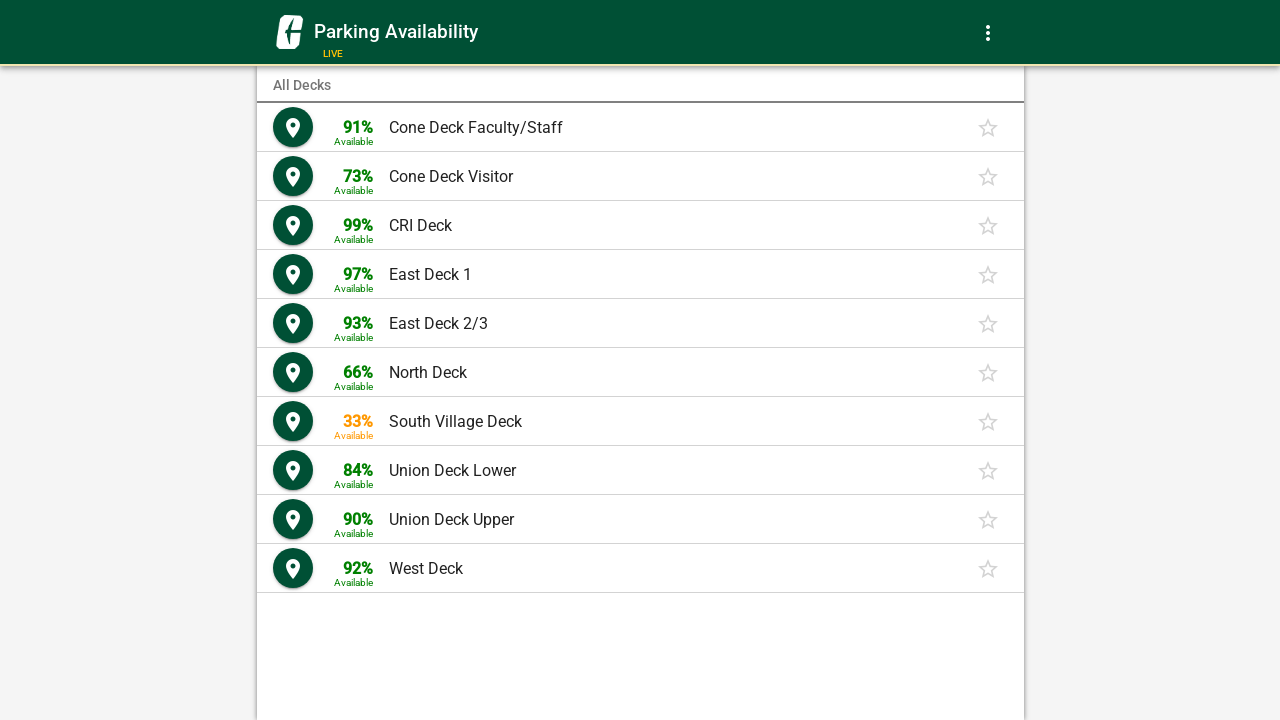

Parking availability percentages are displayed
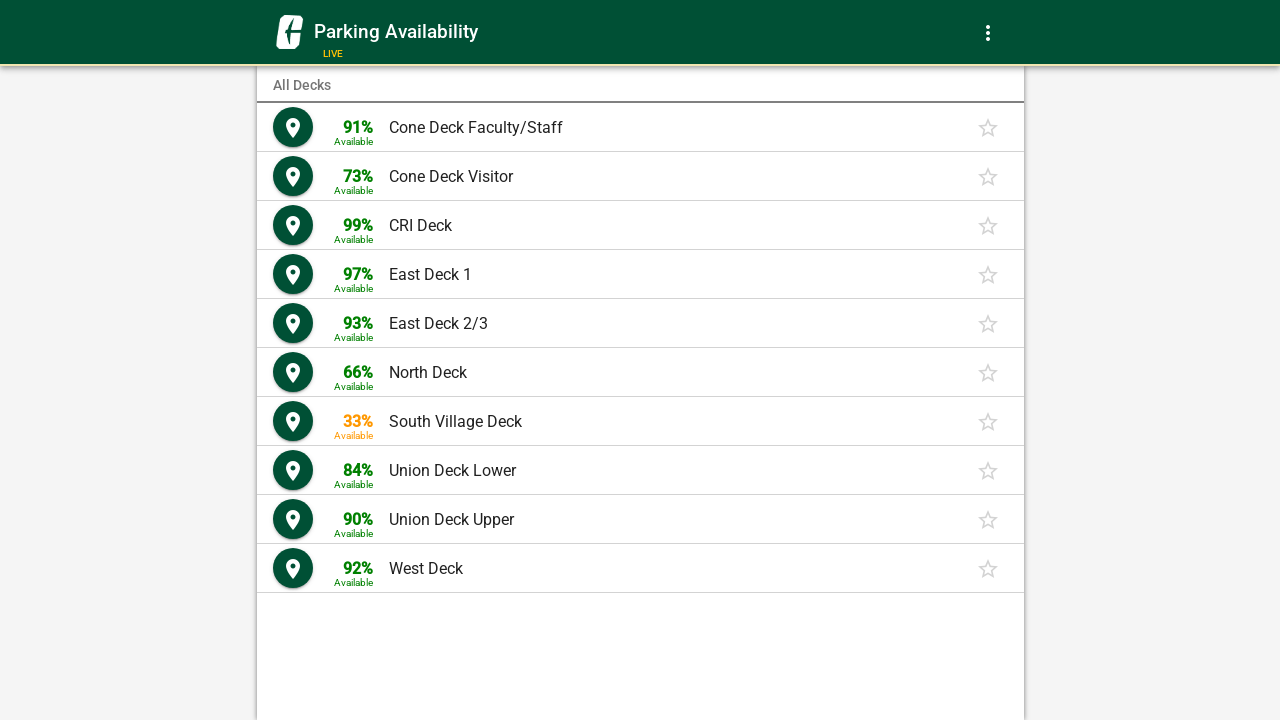

Parking deck names are displayed
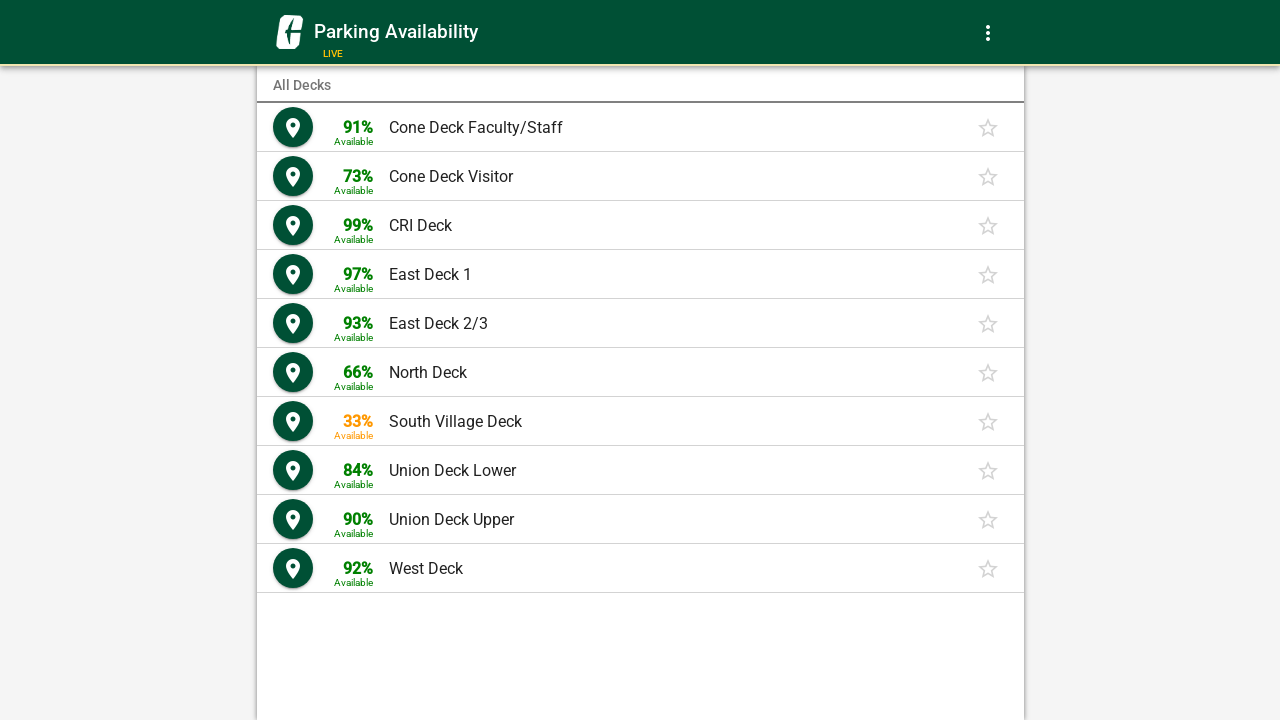

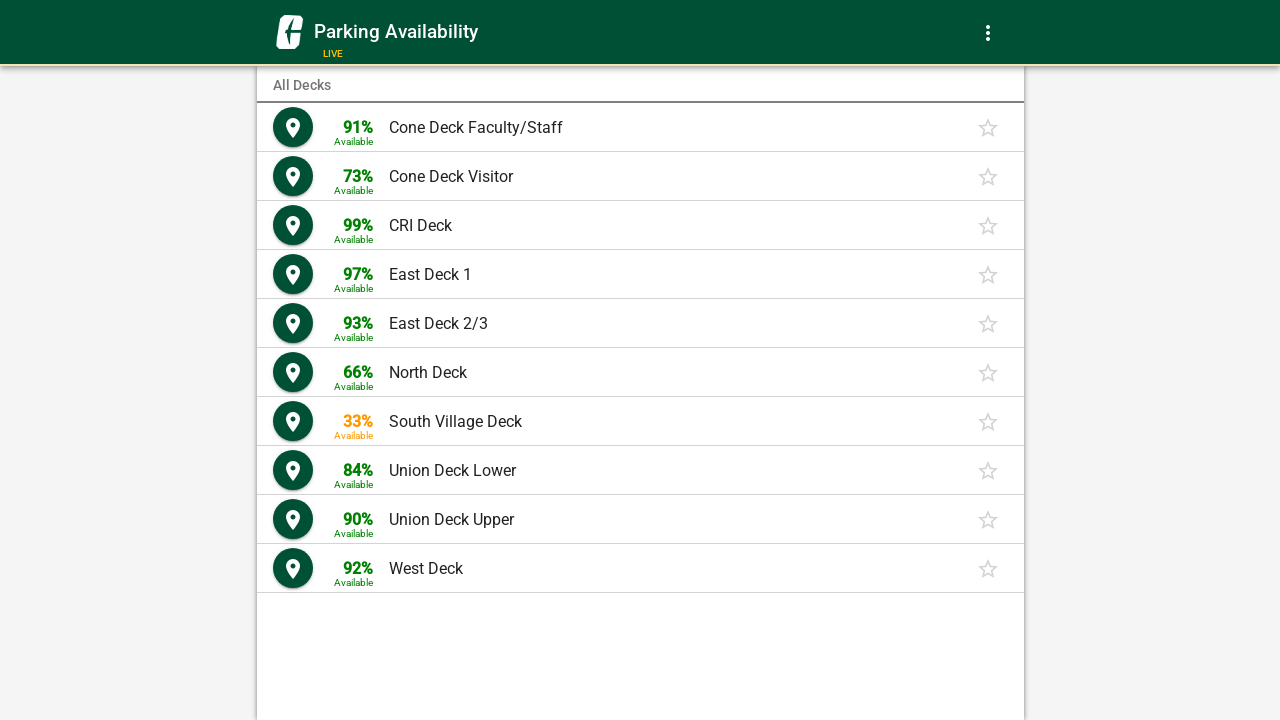